Tests that clicking on the W3Schools logo keeps the user on the same page without changing the URL

Starting URL: https://www.w3schools.com/

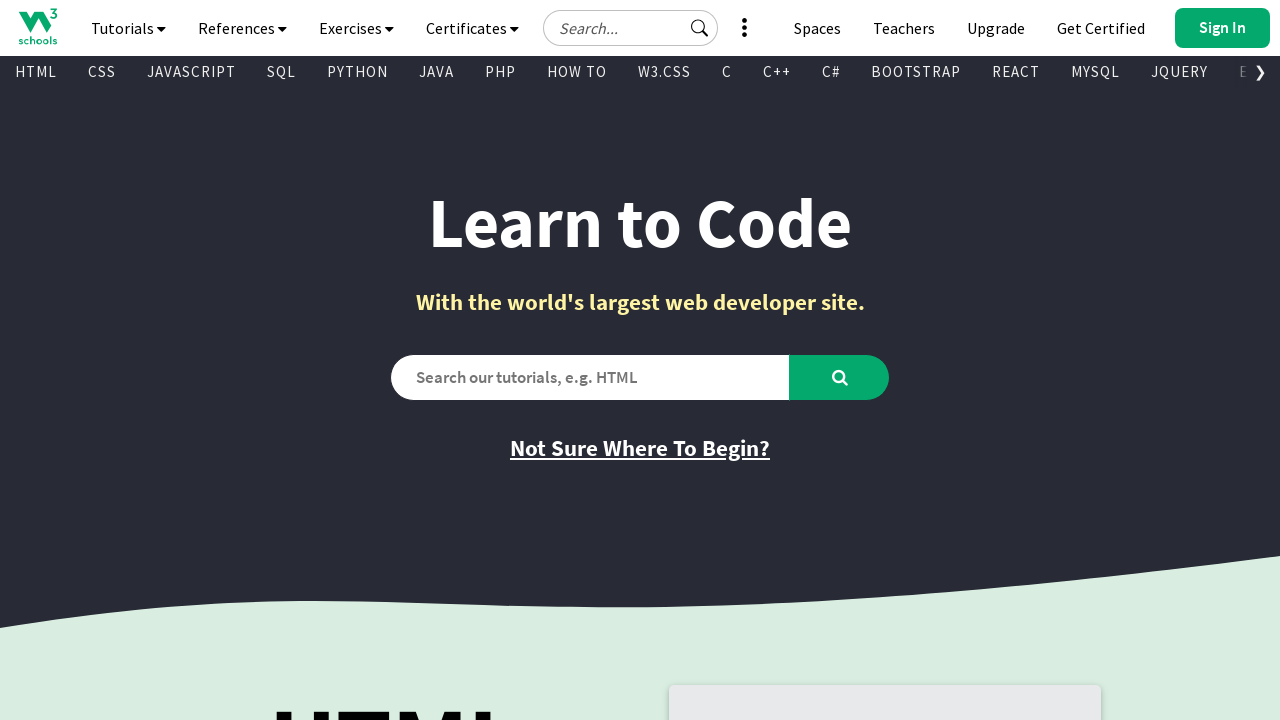

Clicked on the W3Schools logo at (38, 26) on i.fa.fa-logo
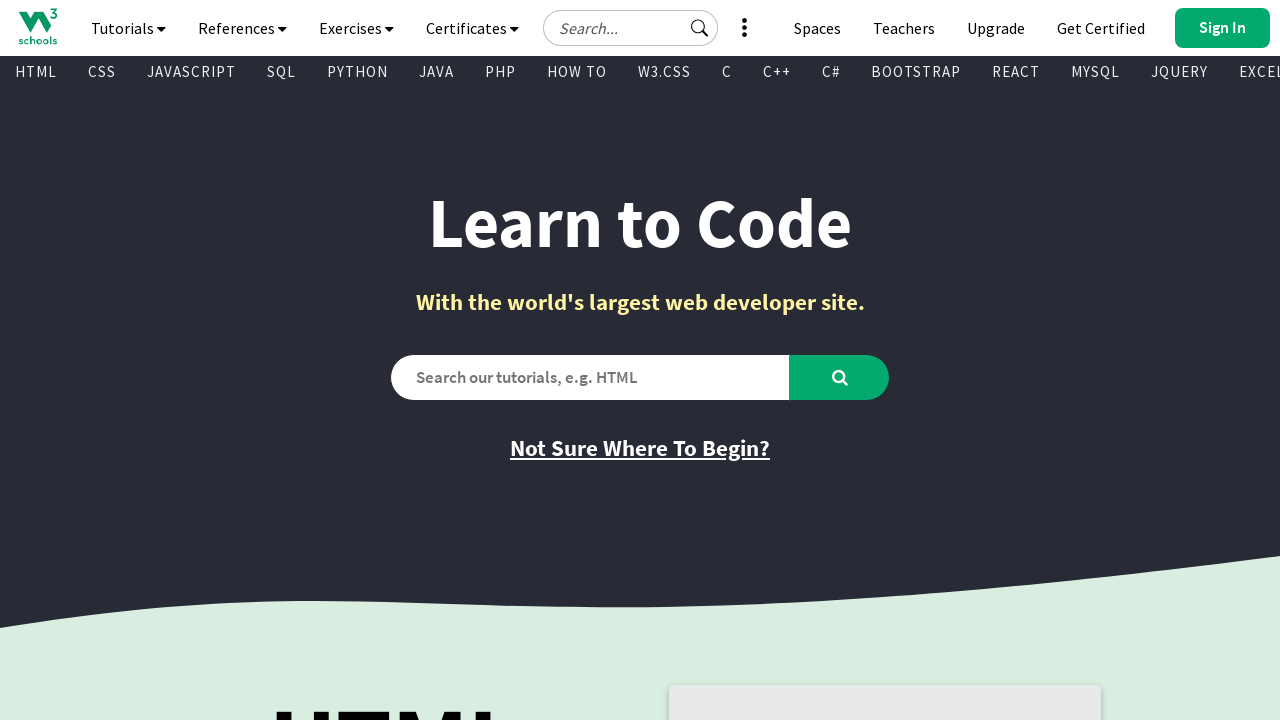

Page loaded and stabilized after logo click
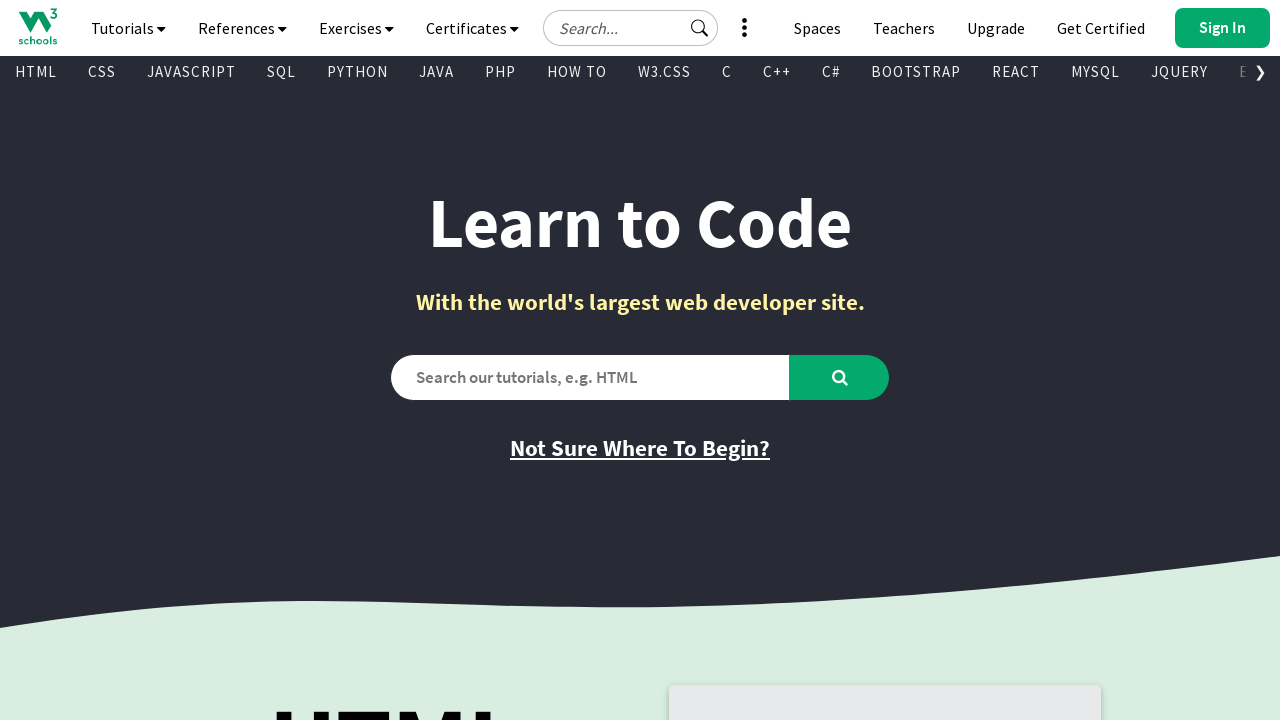

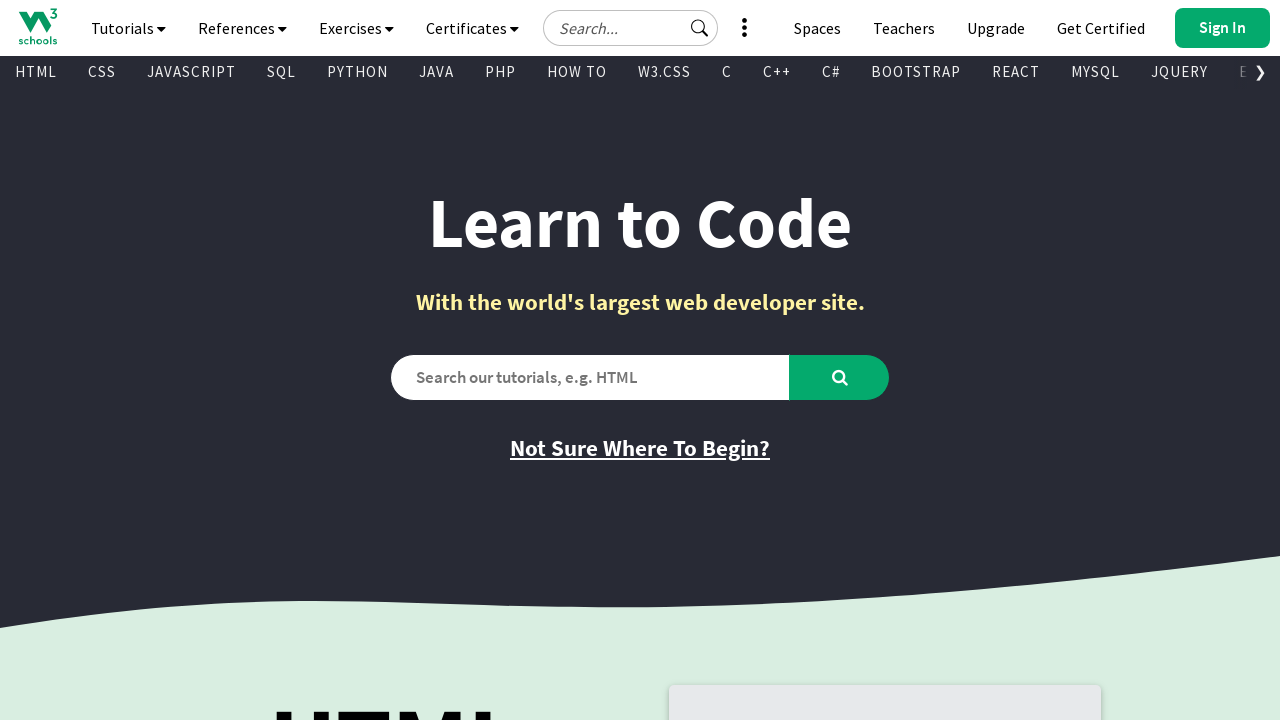